Tests the homepage of the-internet.herokuapp.com by verifying the main title is present, then navigates to the Form Authentication page and verifies the Login Page heading is displayed.

Starting URL: https://the-internet.herokuapp.com/

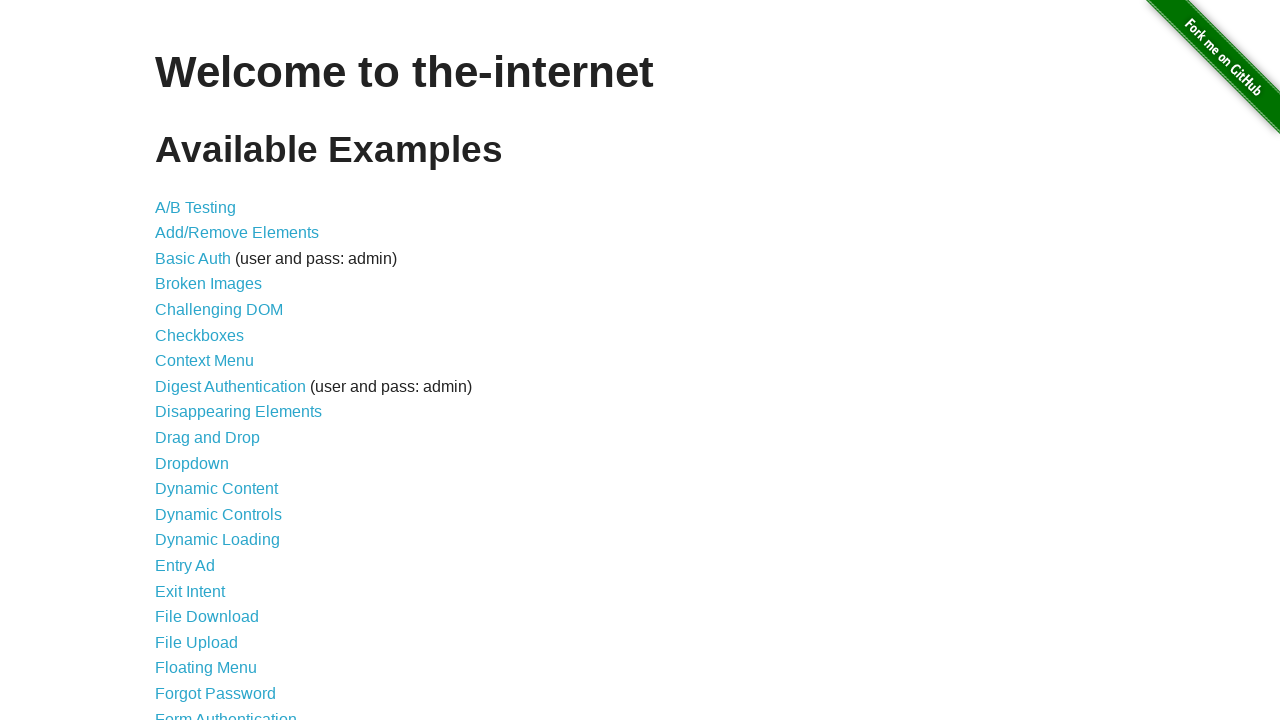

Waited for main title (h1) element to load on homepage
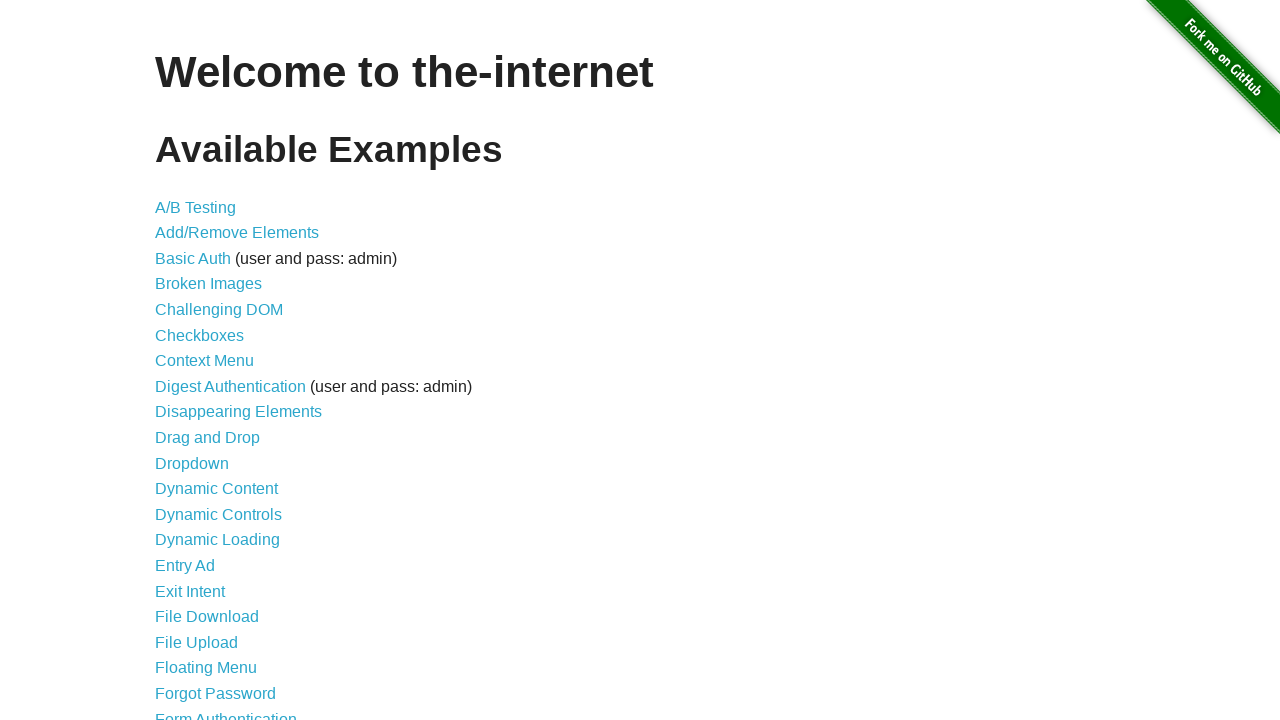

Located main title element
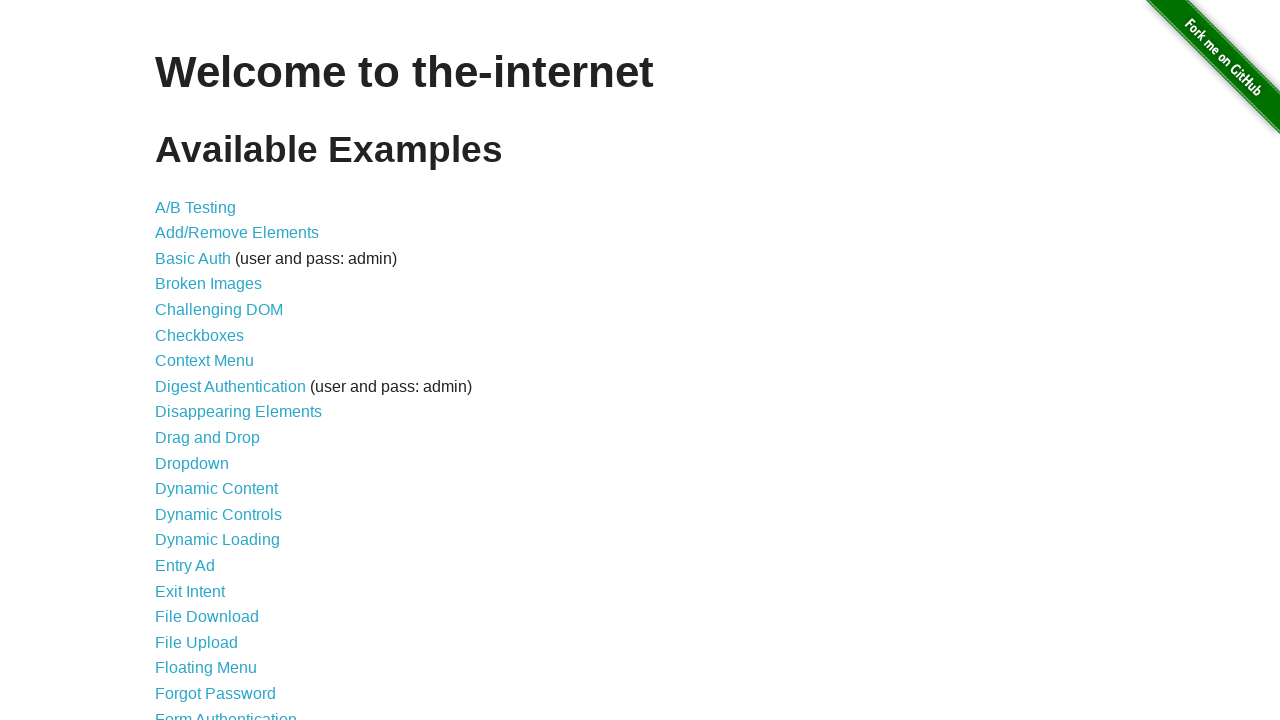

Verified main title is 'Welcome to the-internet'
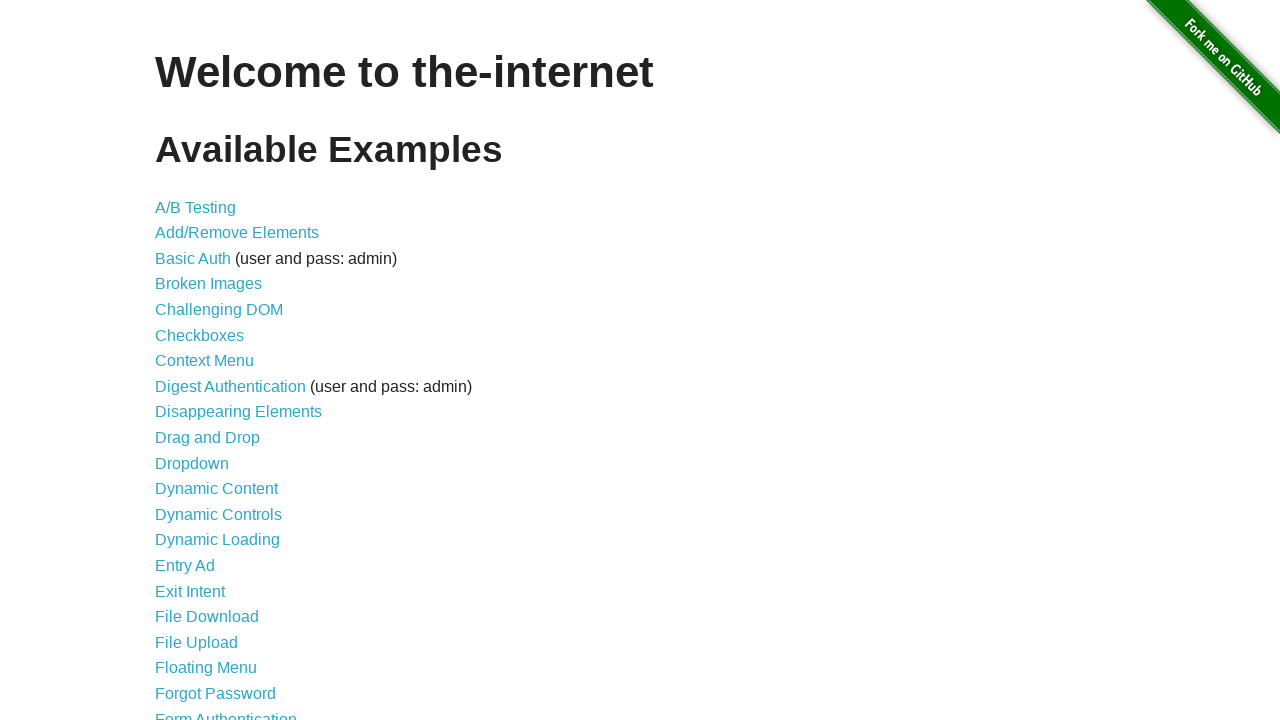

Clicked 'Form Authentication' link to navigate to login page at (226, 712) on text=Form Authentication
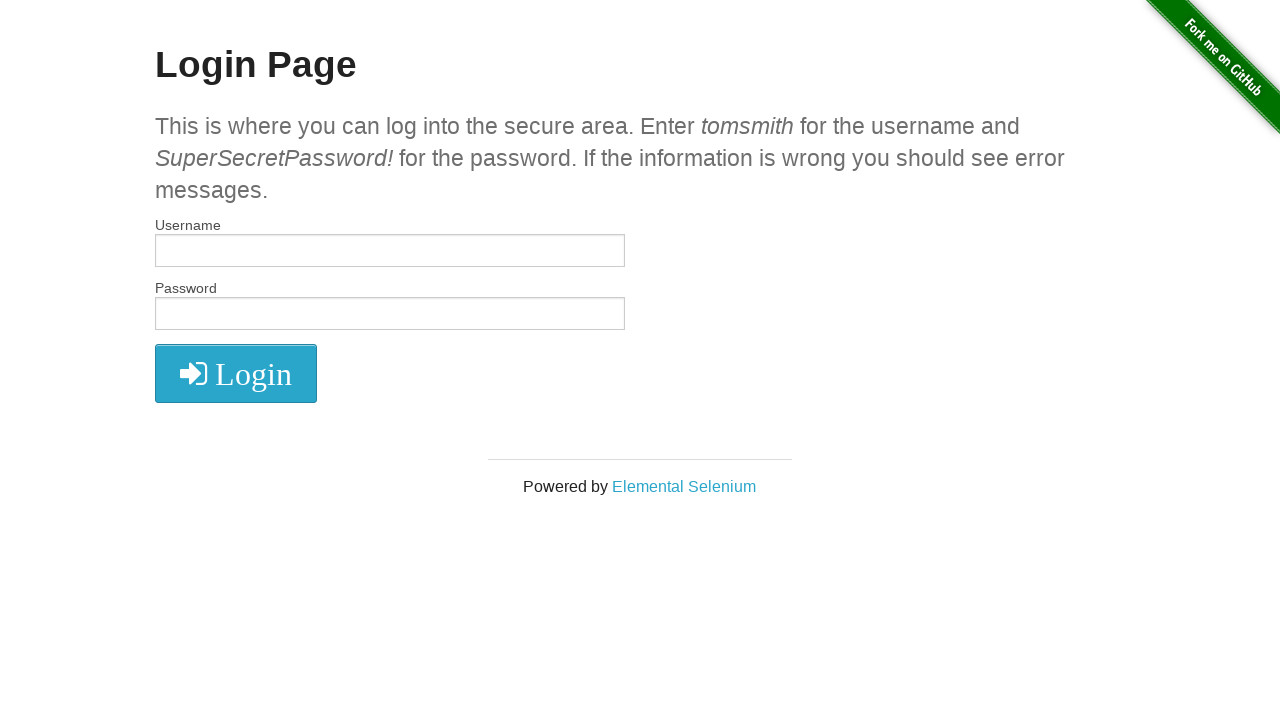

Waited for login page heading (h2) element to load
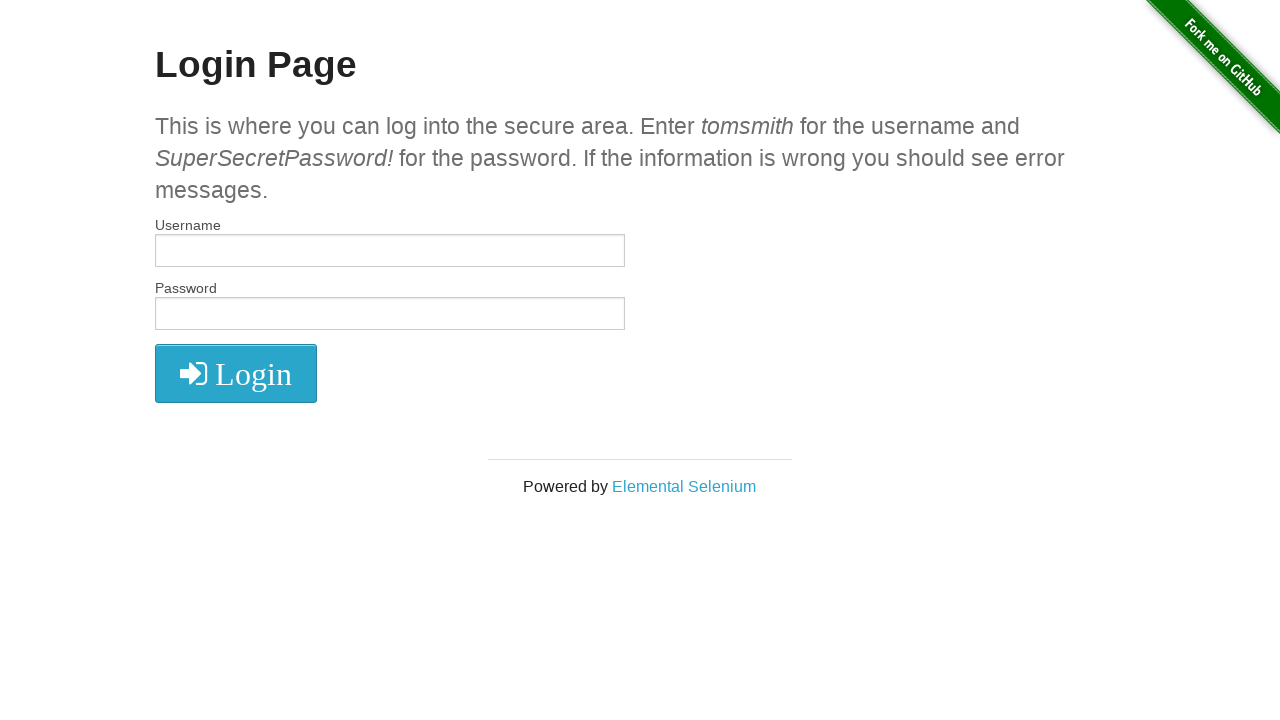

Located login page heading element
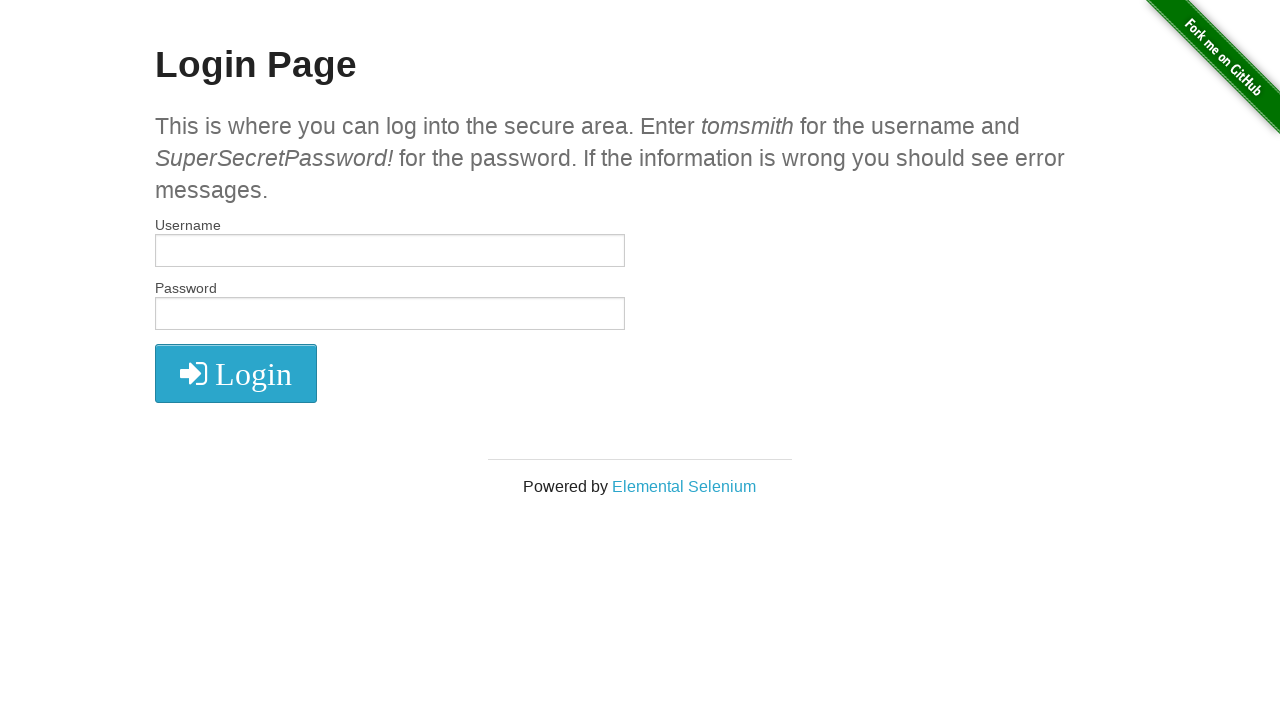

Verified login page heading is 'Login Page'
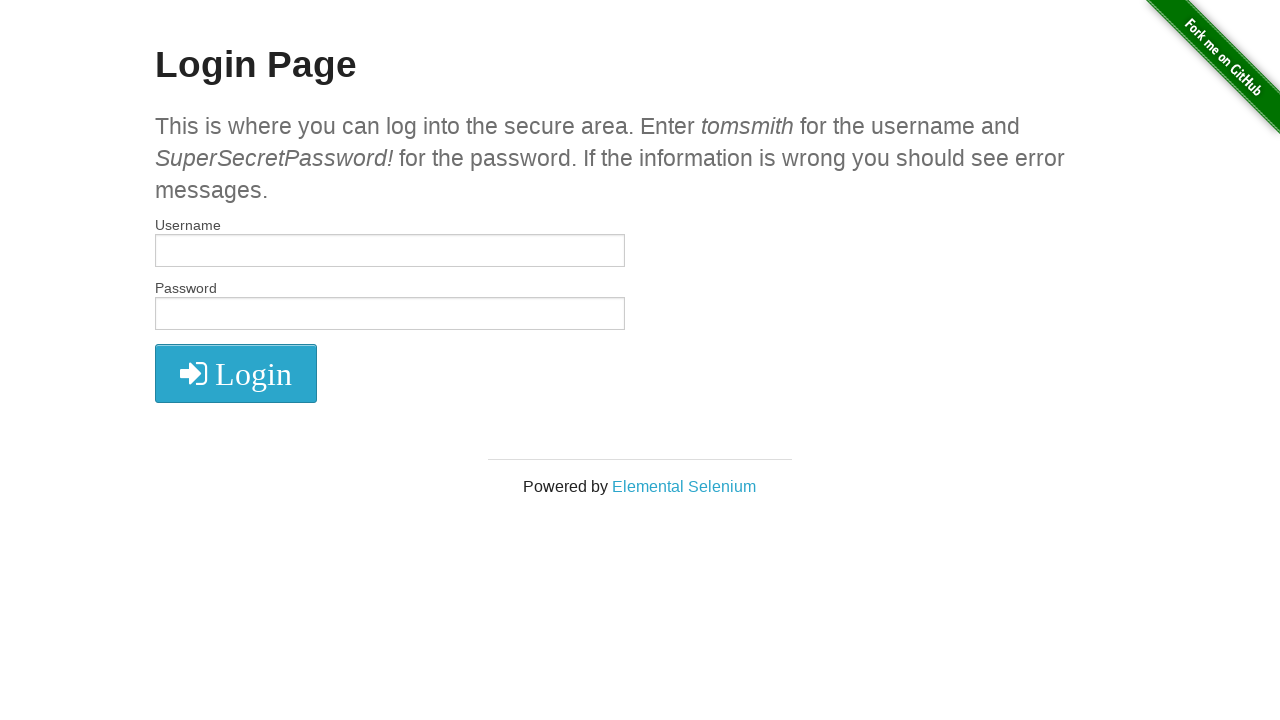

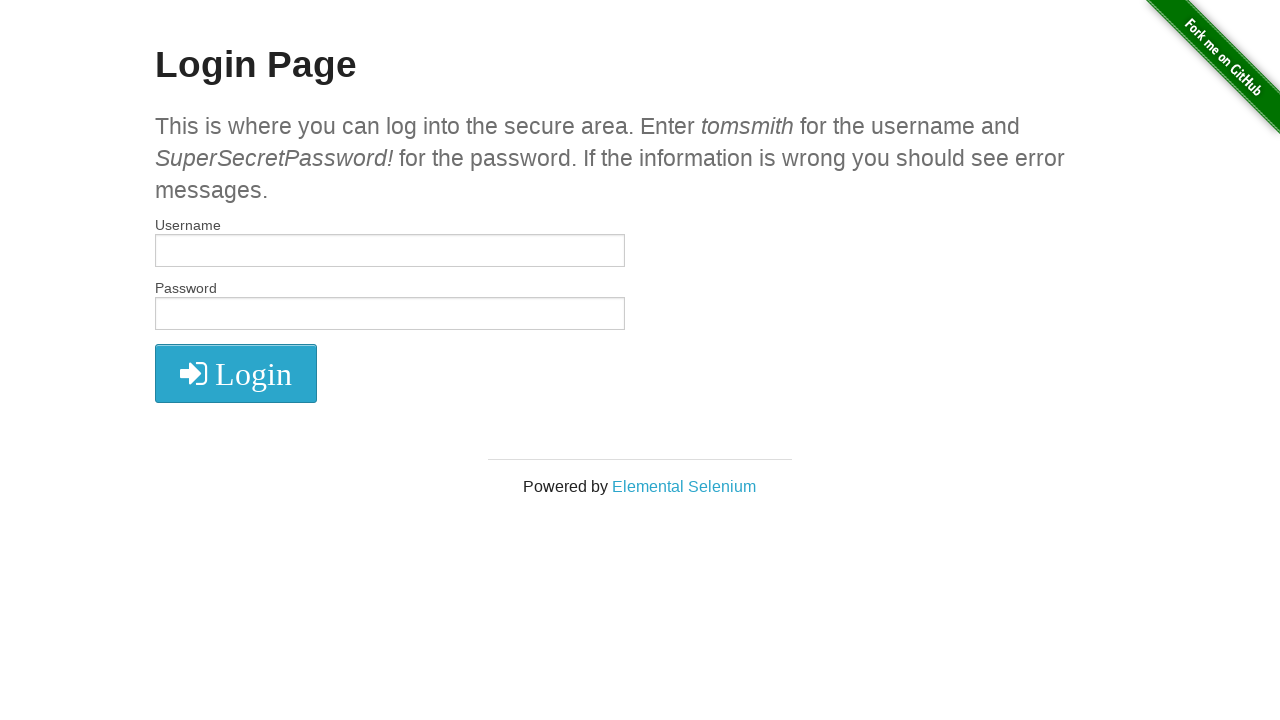